Navigates to CDC WONDER provisional mortality data page, accepts the terms agreement, and configures query options by selecting group results and ICD-10 code filters for neoplasm-related causes of death.

Starting URL: https://wonder.cdc.gov/mcd-icd10-provisional.html

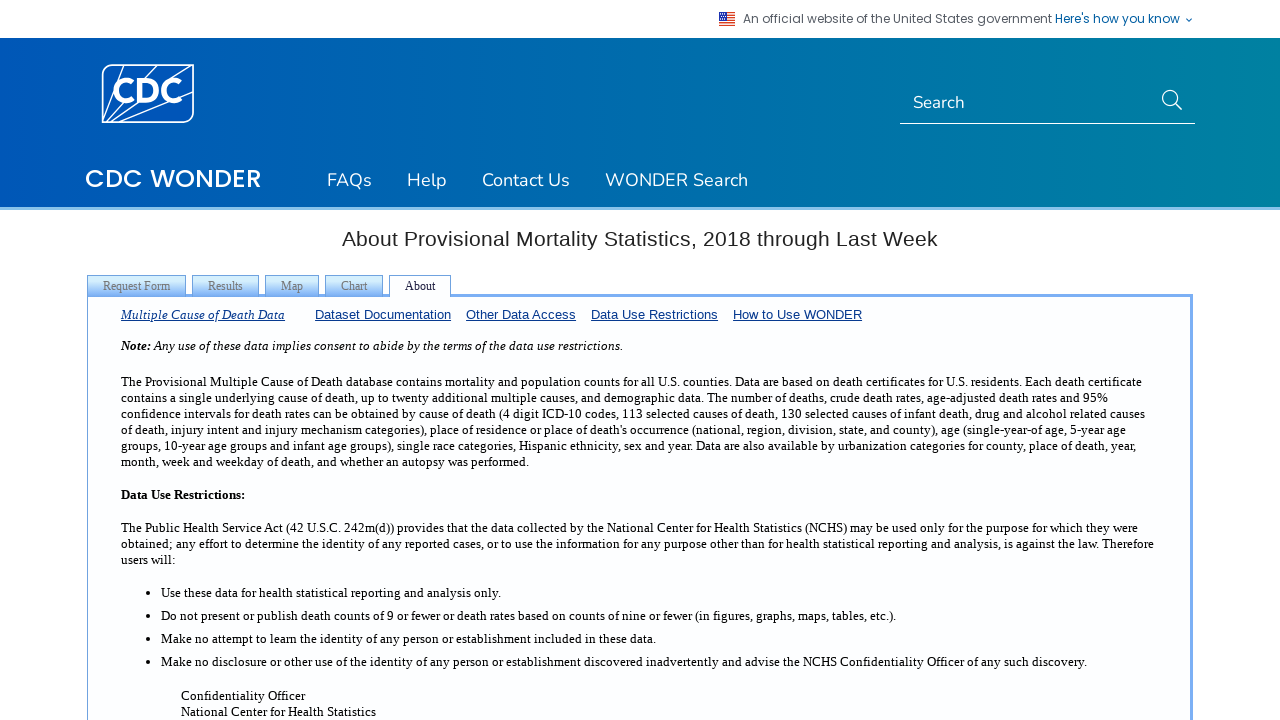

Clicked 'I Agree' button to accept terms agreement at (639, 396) on internal:role=button[name="I Agree"i]
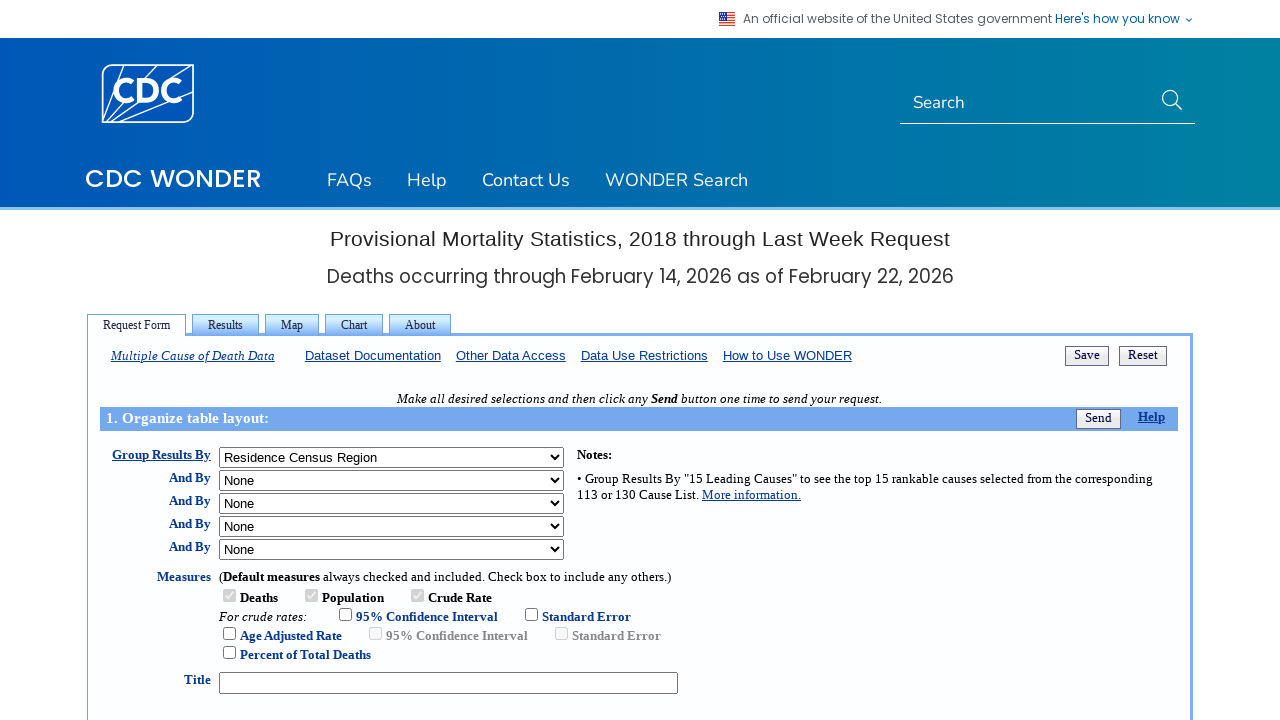

Selected 'Month' option for Group Results By on internal:label="Group Results By"i
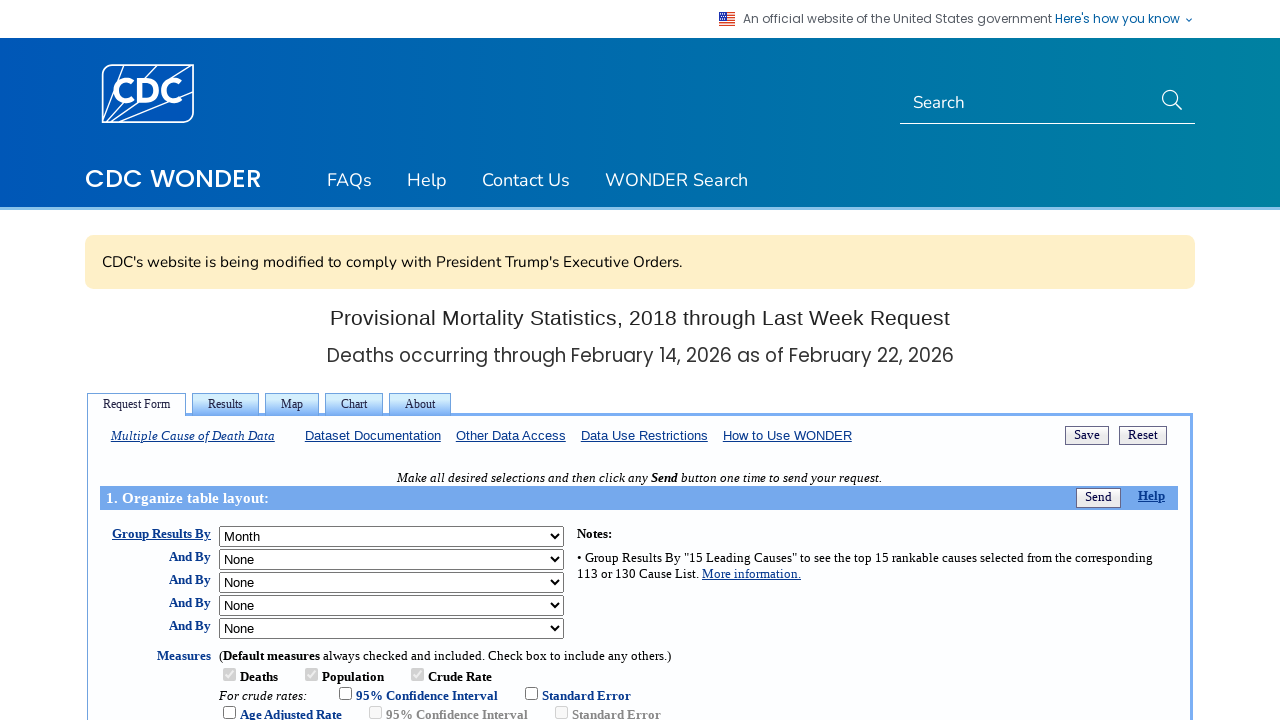

Selected option in the second grouping dropdown on select[name='B_2']
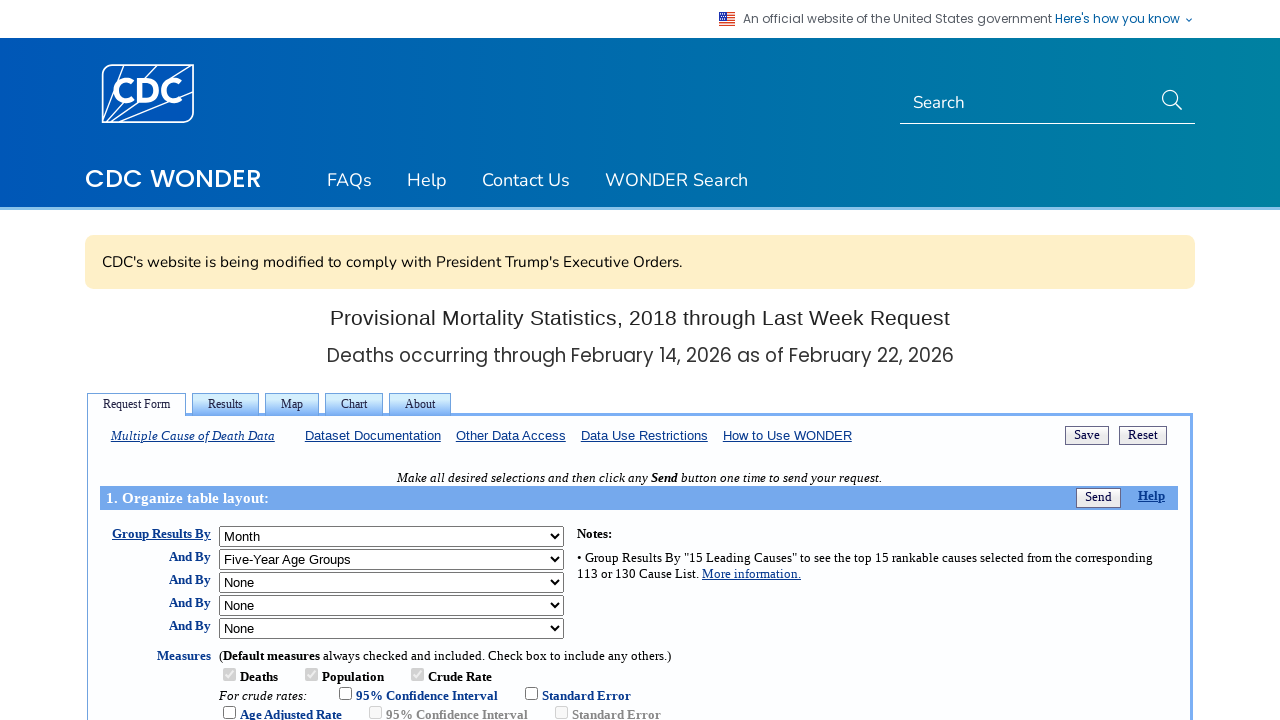

Selected neoplasm ICD-10 codes (C00-D48) for UCD codes filter on internal:role=cell[name="UCD - ICD-10 Codes    *All*  (All Causes of Death)"s] >
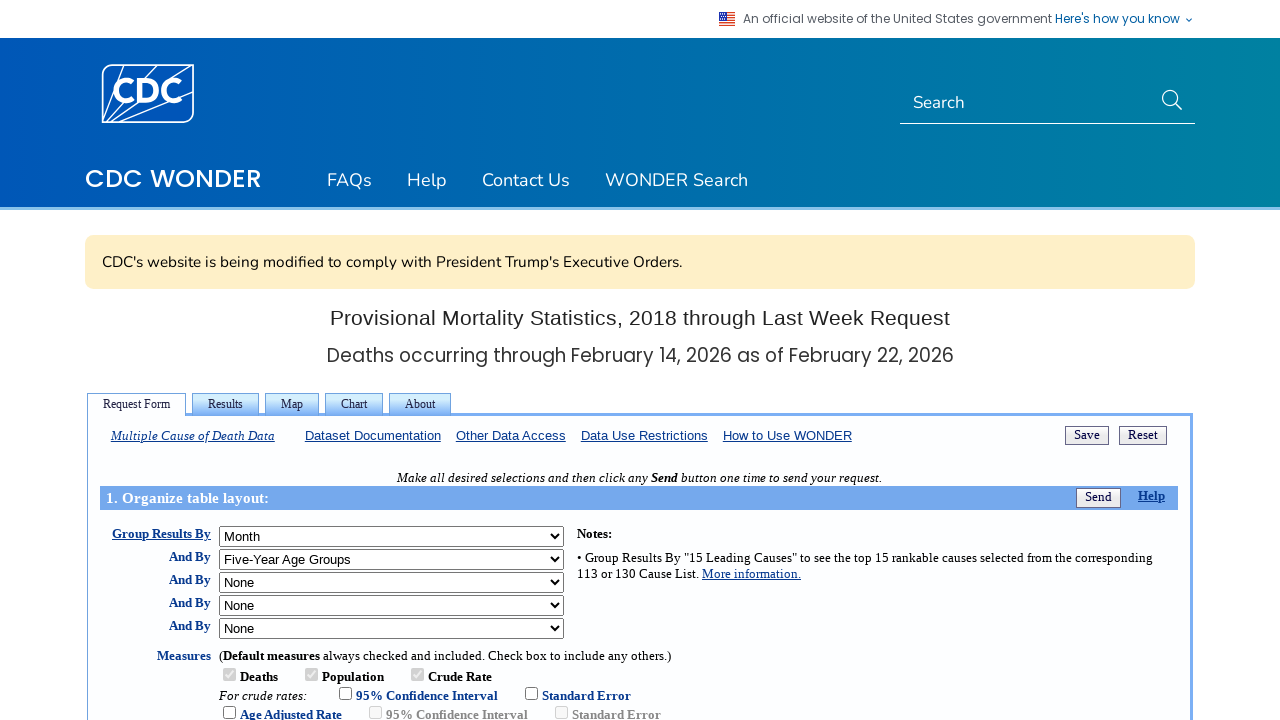

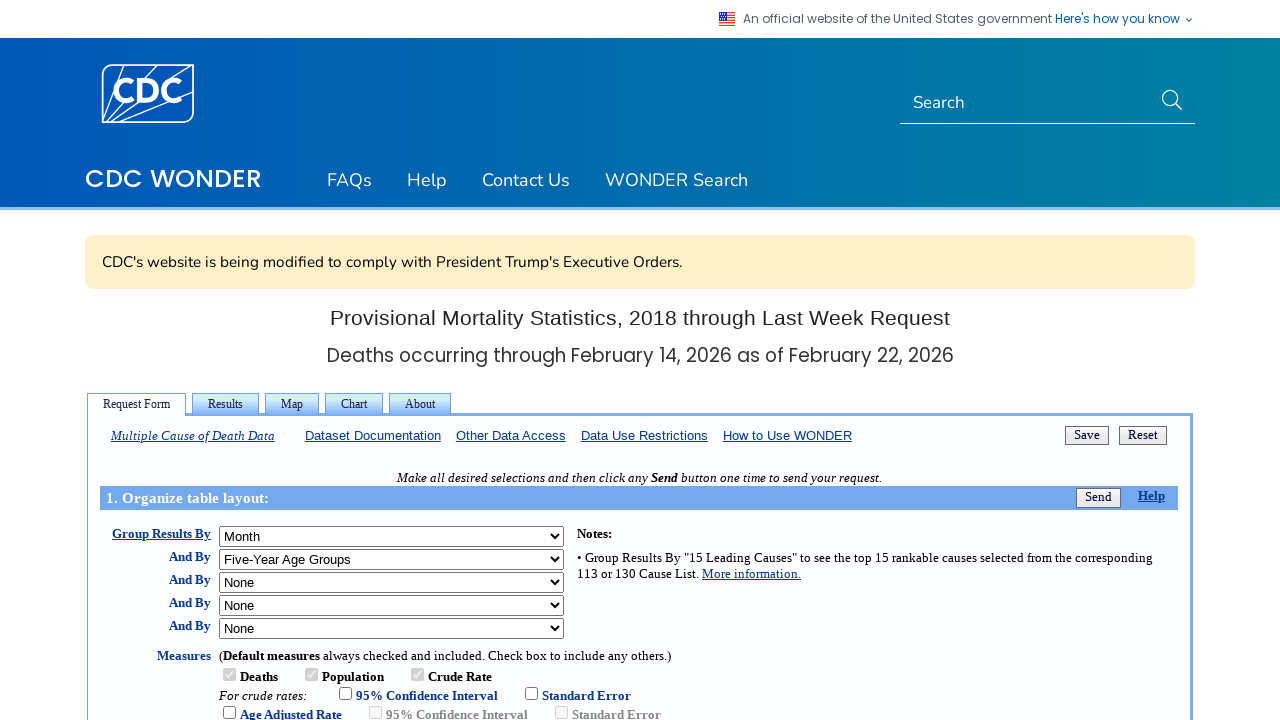